Clicks on the Results link and verifies navigation to the correct results page

Starting URL: https://www.sport-express.ru/tennis/fedcup/

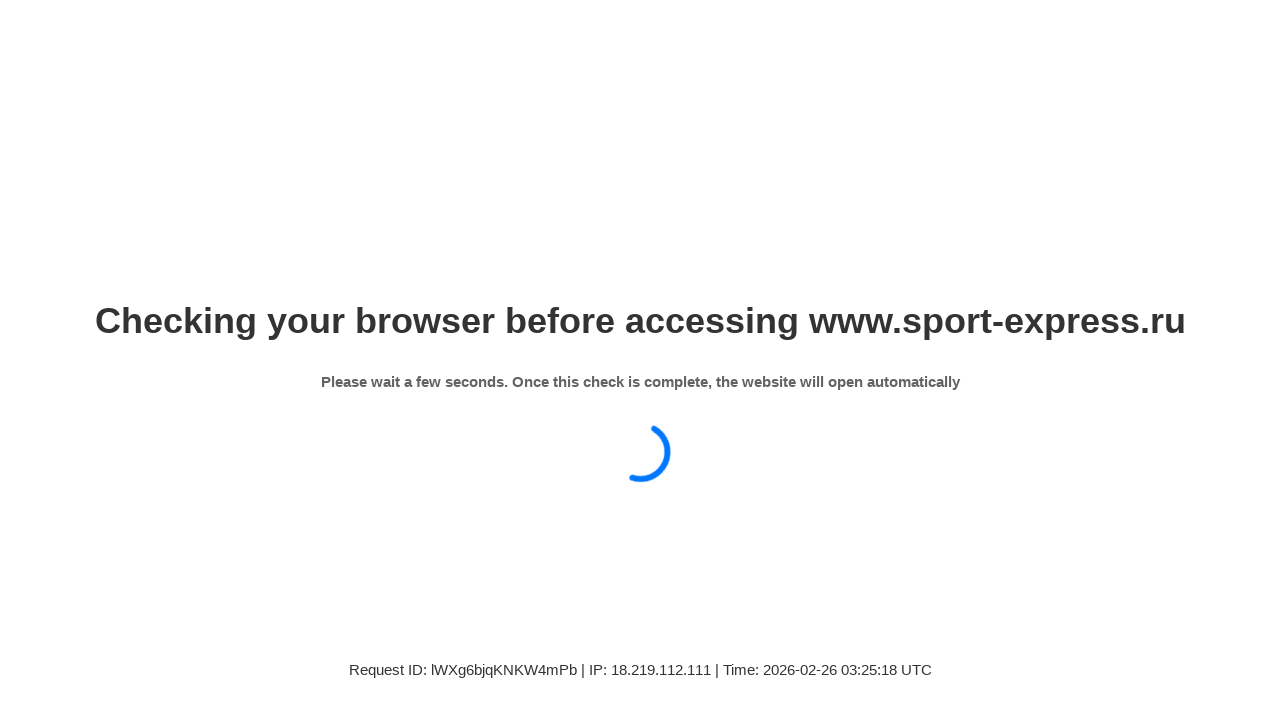

Clicked on Results link at (581, 48) on xpath=//a[contains(text(),'Результаты')]
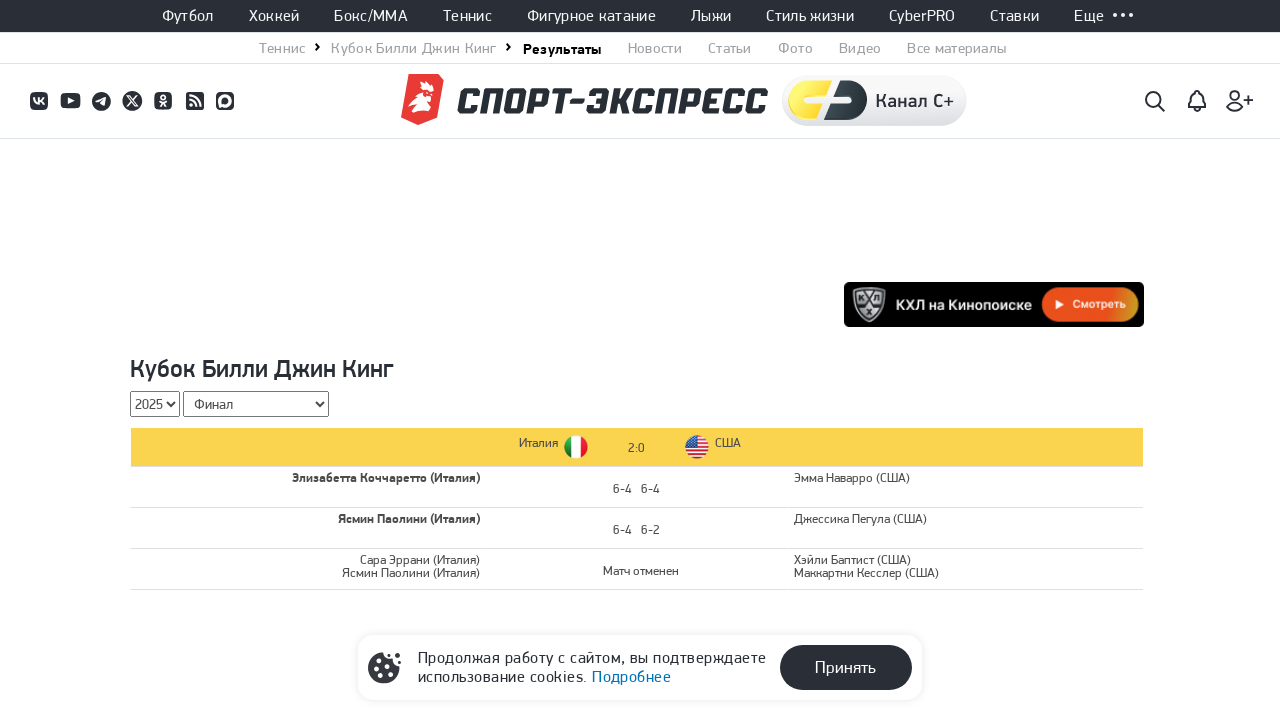

Verified navigation to results page at https://www.sport-express.ru/tennis/L/federation/
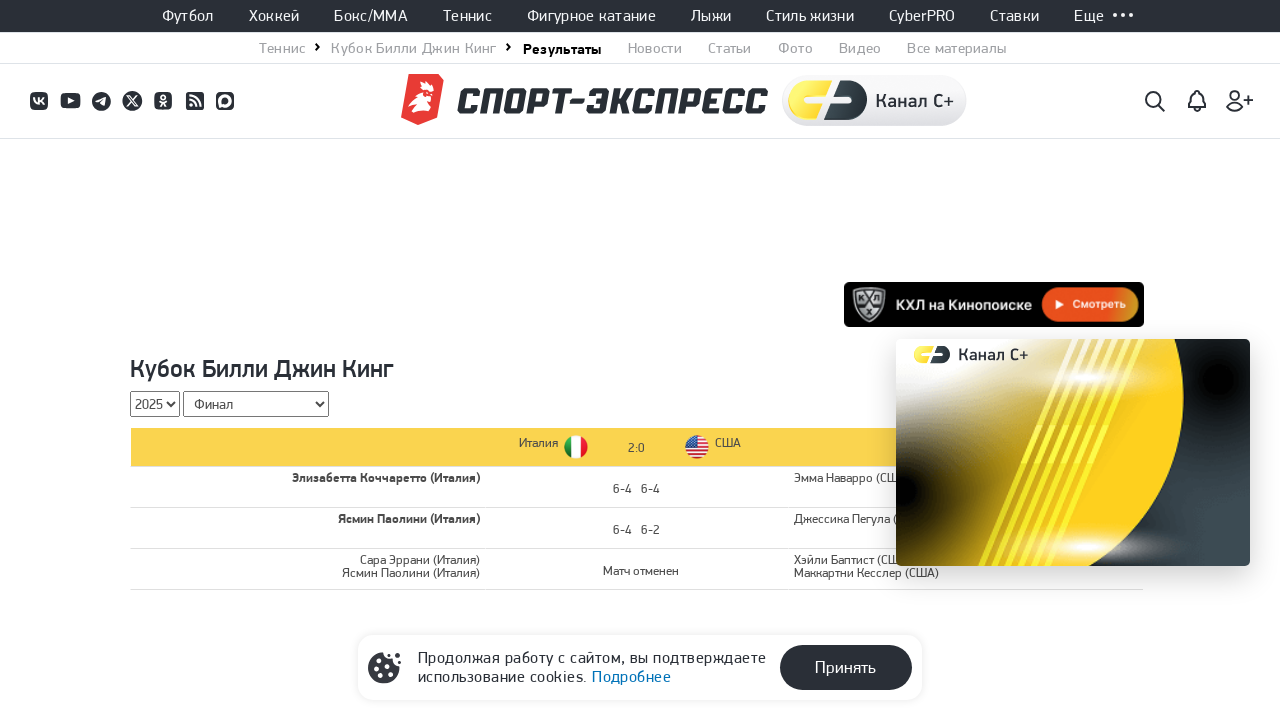

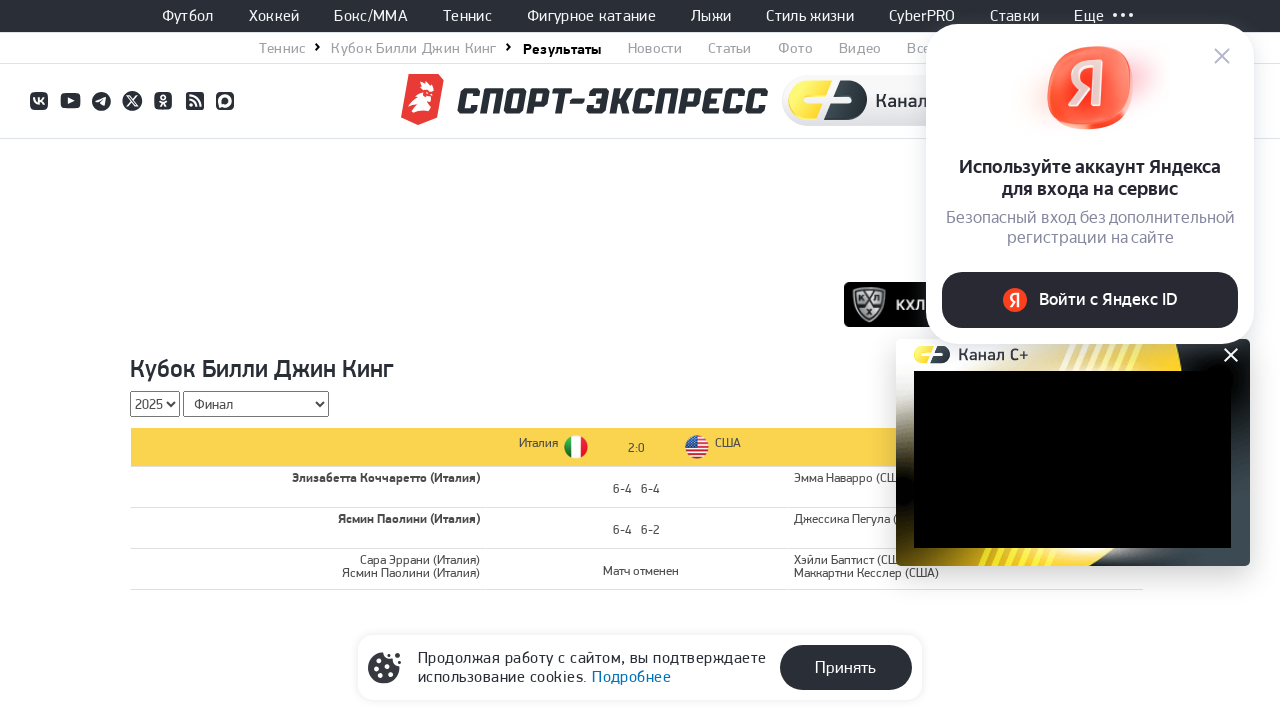